Tests button click functionality by navigating to a buttons page and clicking a specific button identified by CSS selector

Starting URL: https://automationtesting.co.uk/buttons.html

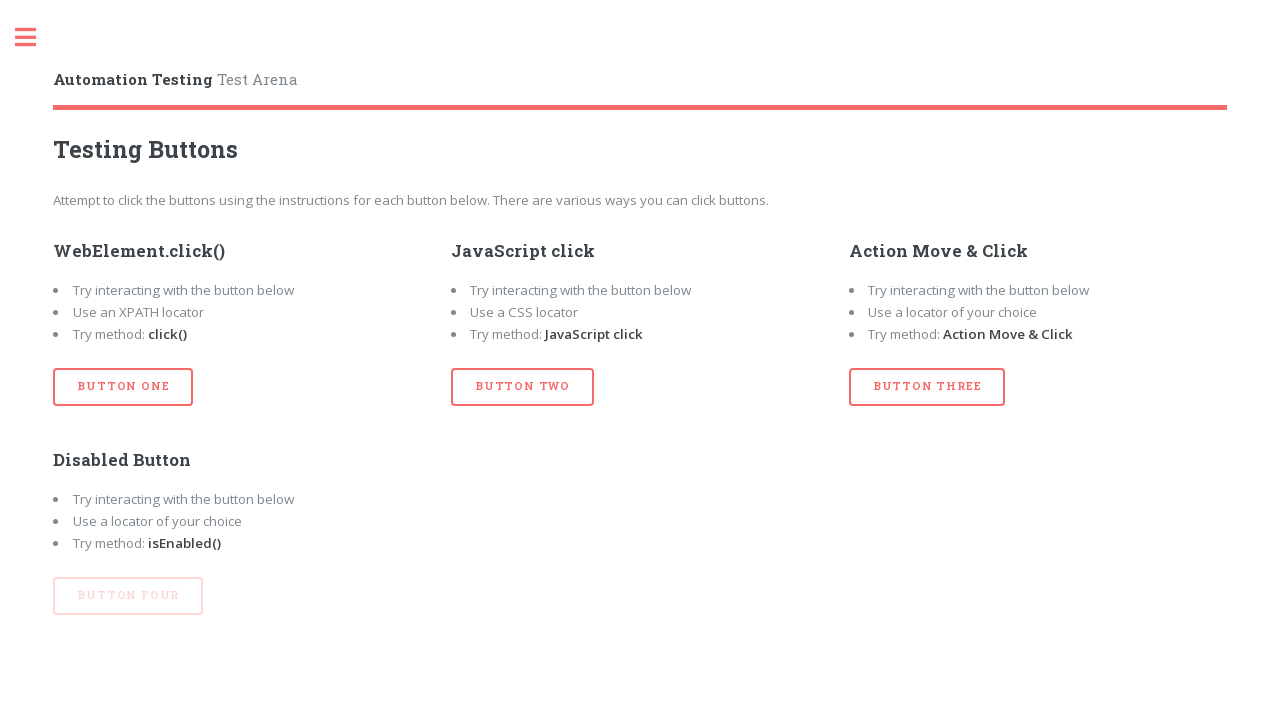

Navigated to buttons page
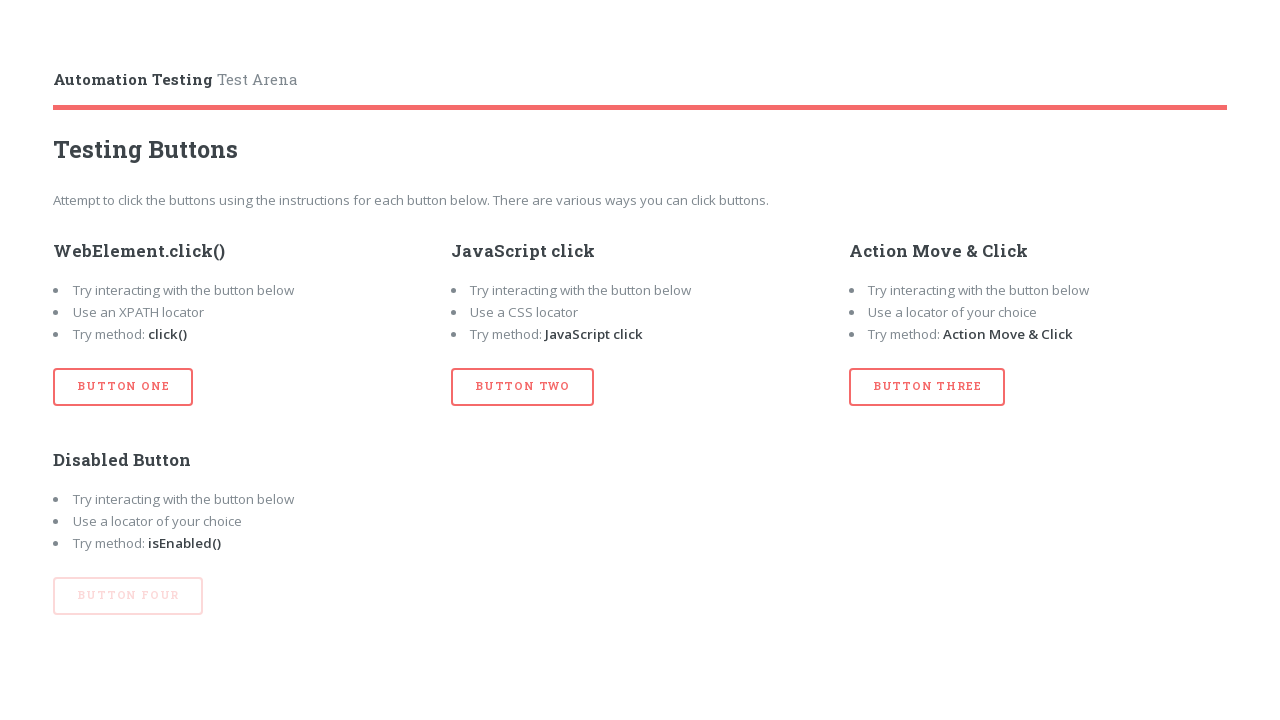

Clicked button with id 'btn_two' using CSS selector at (523, 387) on button#btn_two
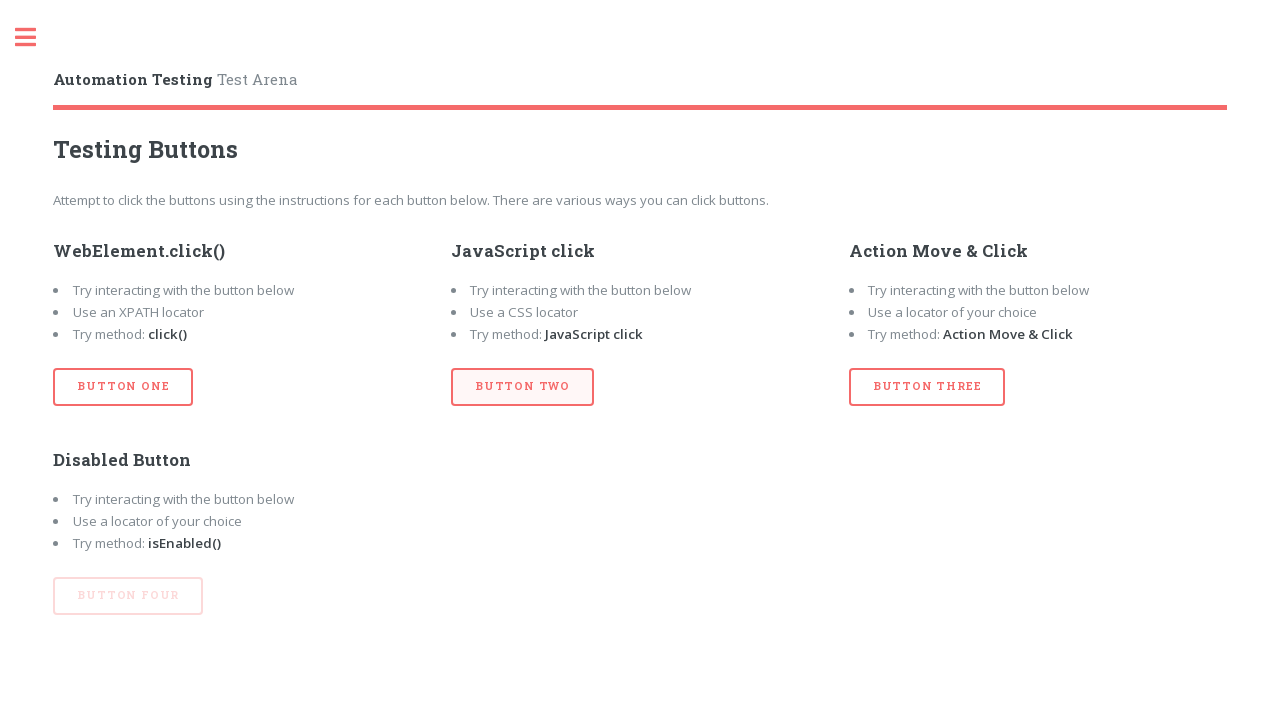

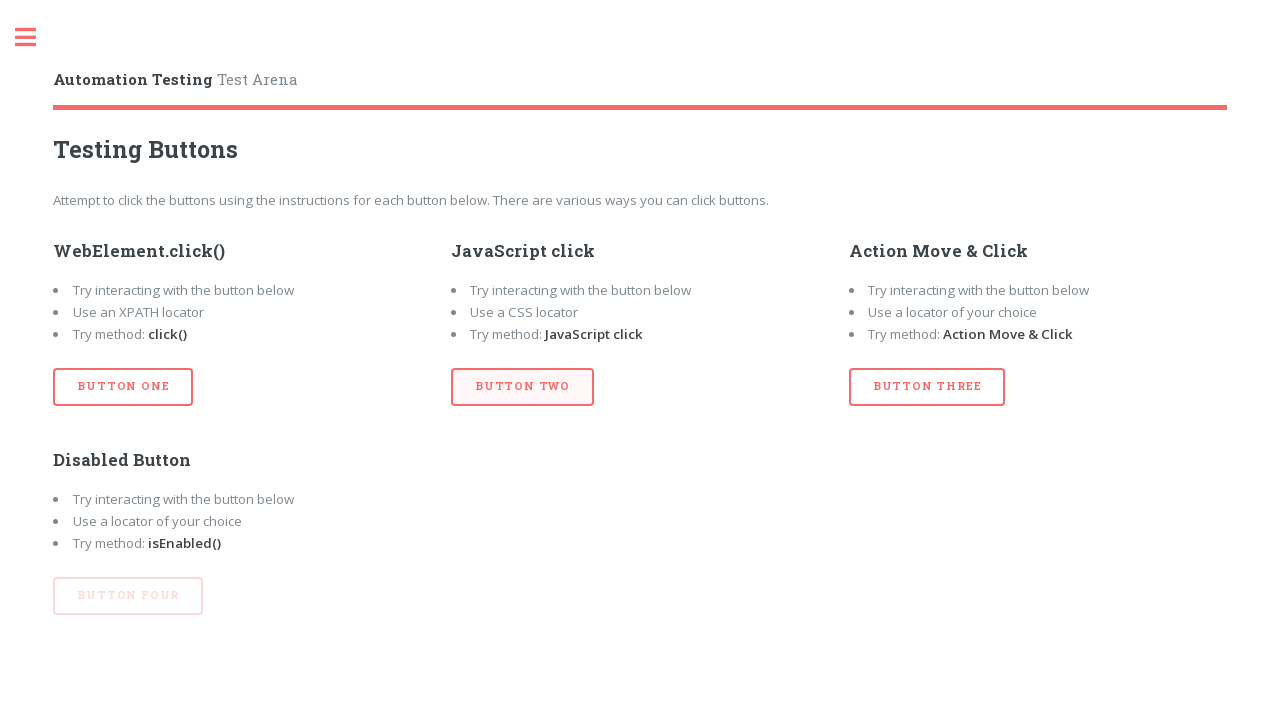